Tests editing a todo item by double-clicking, changing text, and pressing Enter

Starting URL: https://demo.playwright.dev/todomvc

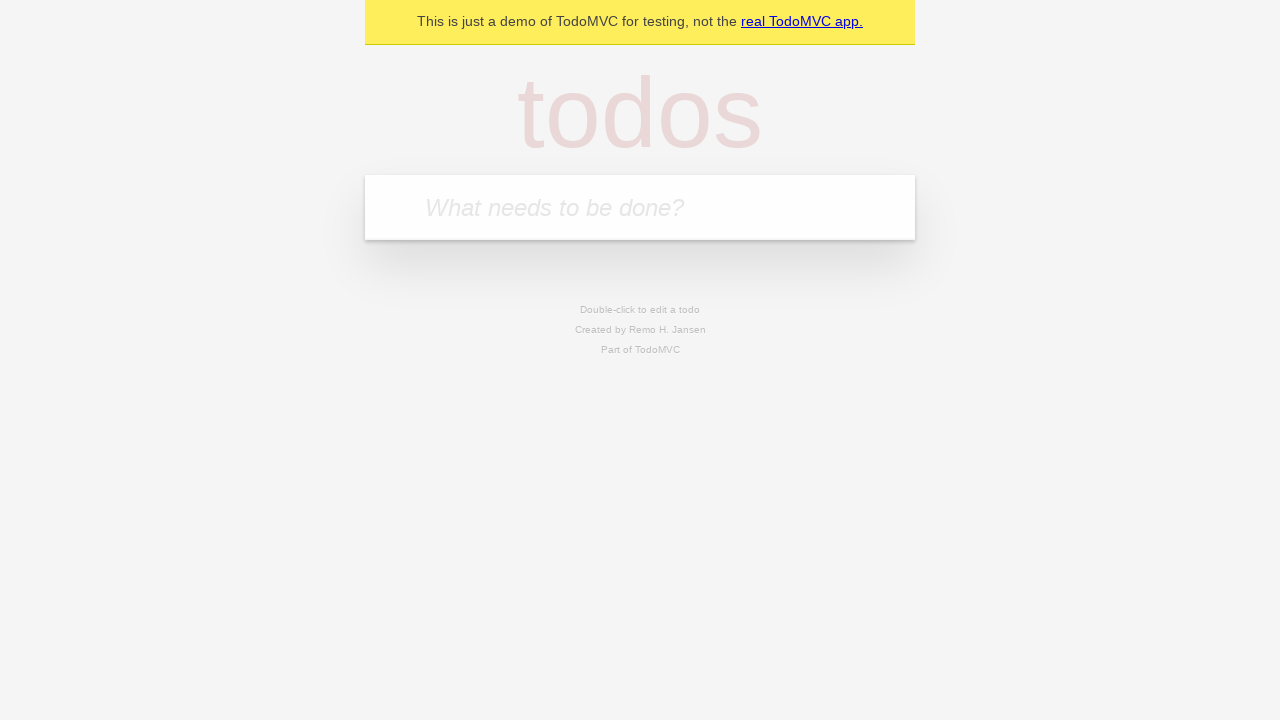

Filled todo input with 'buy some cheese' on internal:attr=[placeholder="What needs to be done?"i]
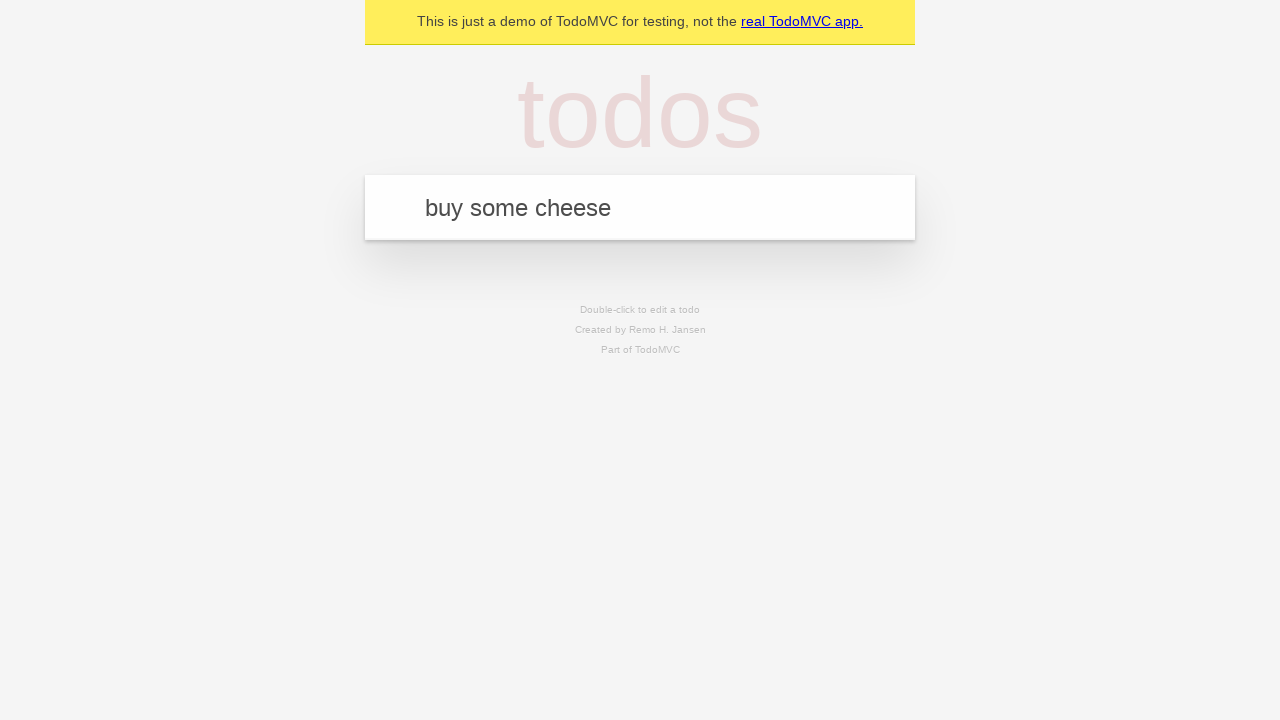

Pressed Enter to create first todo on internal:attr=[placeholder="What needs to be done?"i]
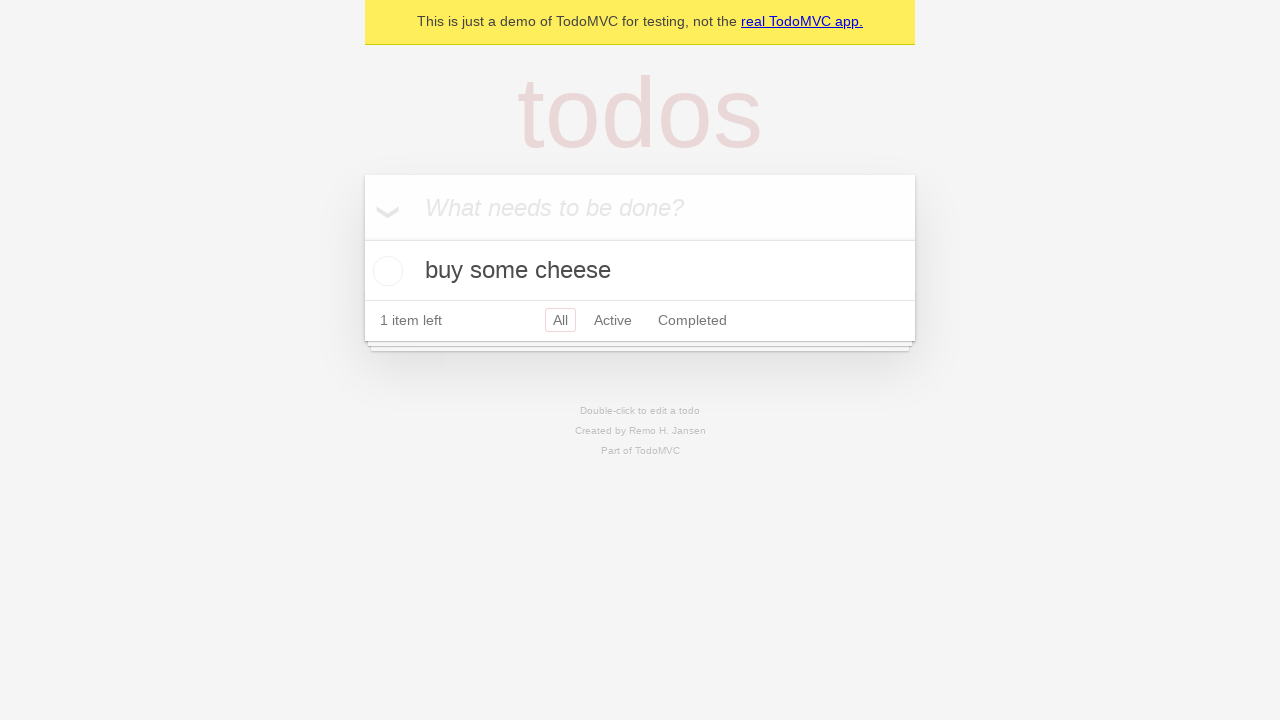

Filled todo input with 'feed the cat' on internal:attr=[placeholder="What needs to be done?"i]
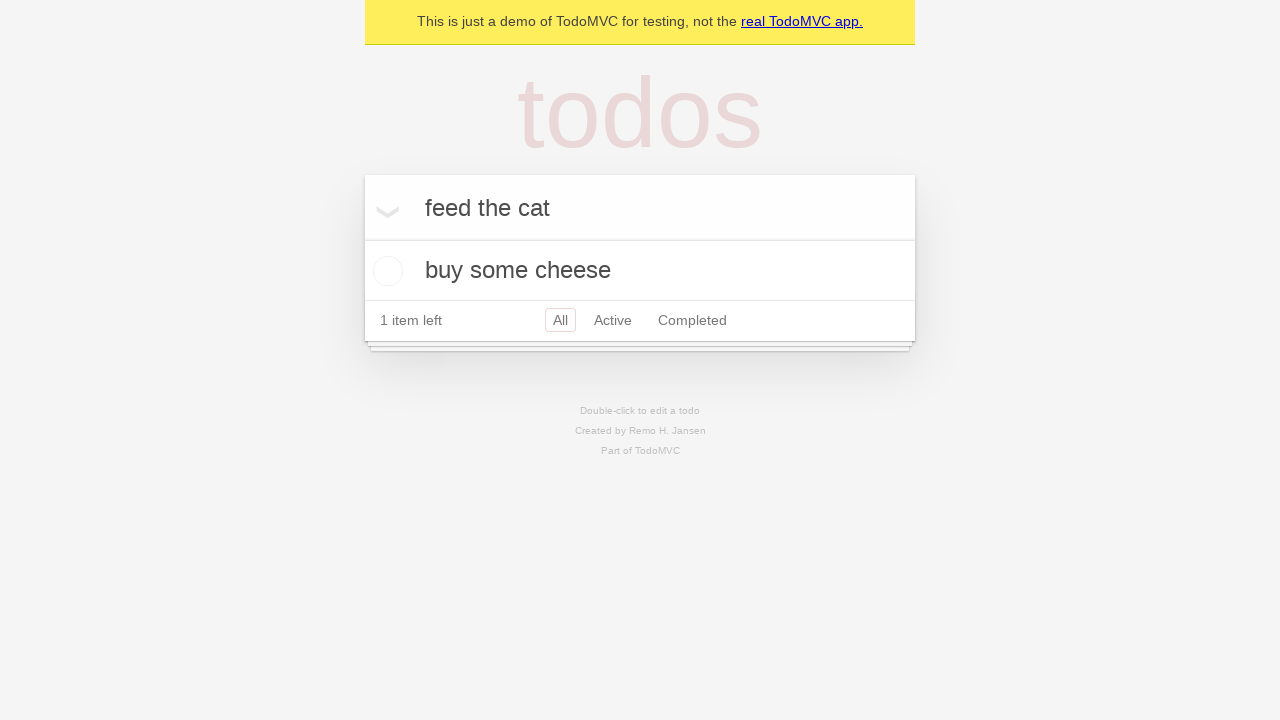

Pressed Enter to create second todo on internal:attr=[placeholder="What needs to be done?"i]
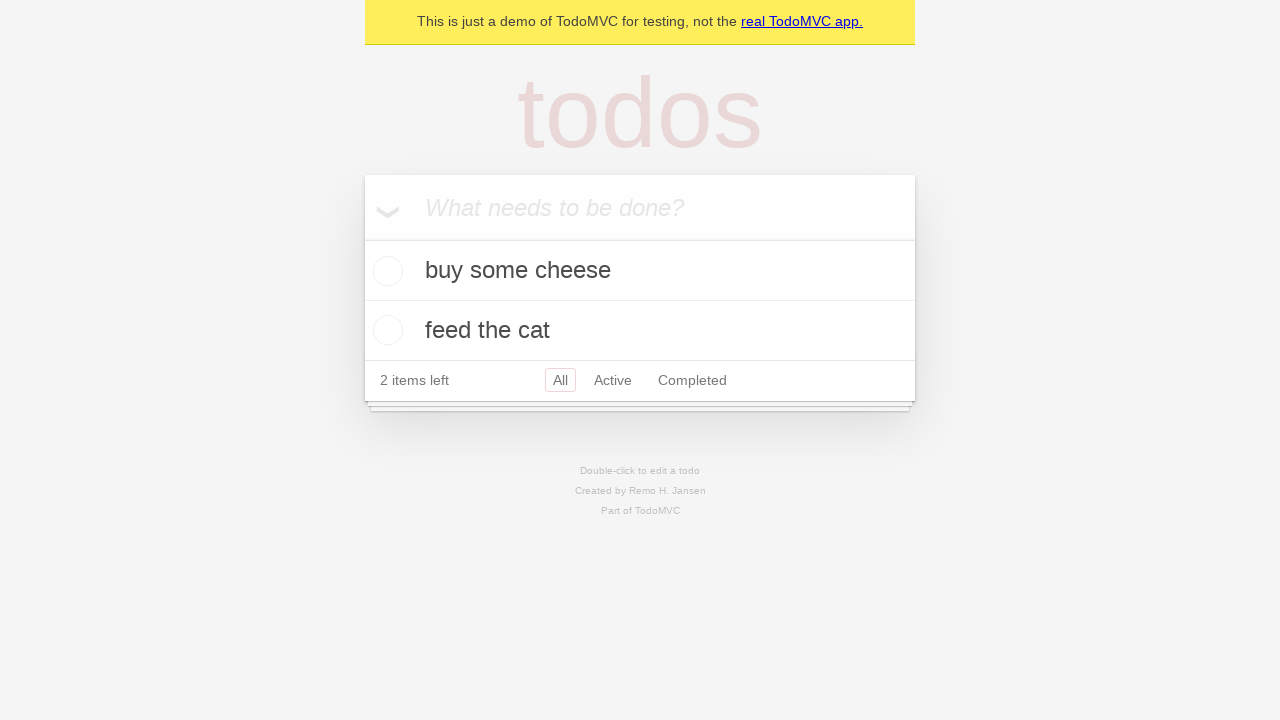

Filled todo input with 'book a doctors appointment' on internal:attr=[placeholder="What needs to be done?"i]
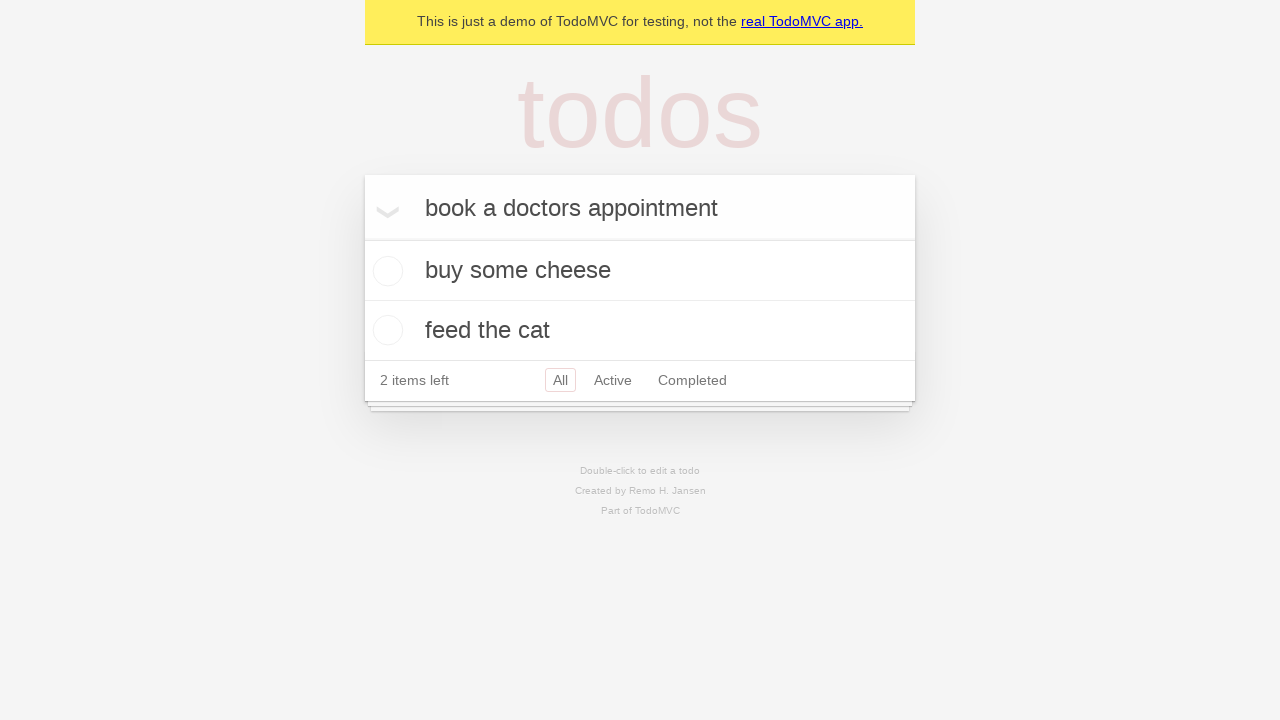

Pressed Enter to create third todo on internal:attr=[placeholder="What needs to be done?"i]
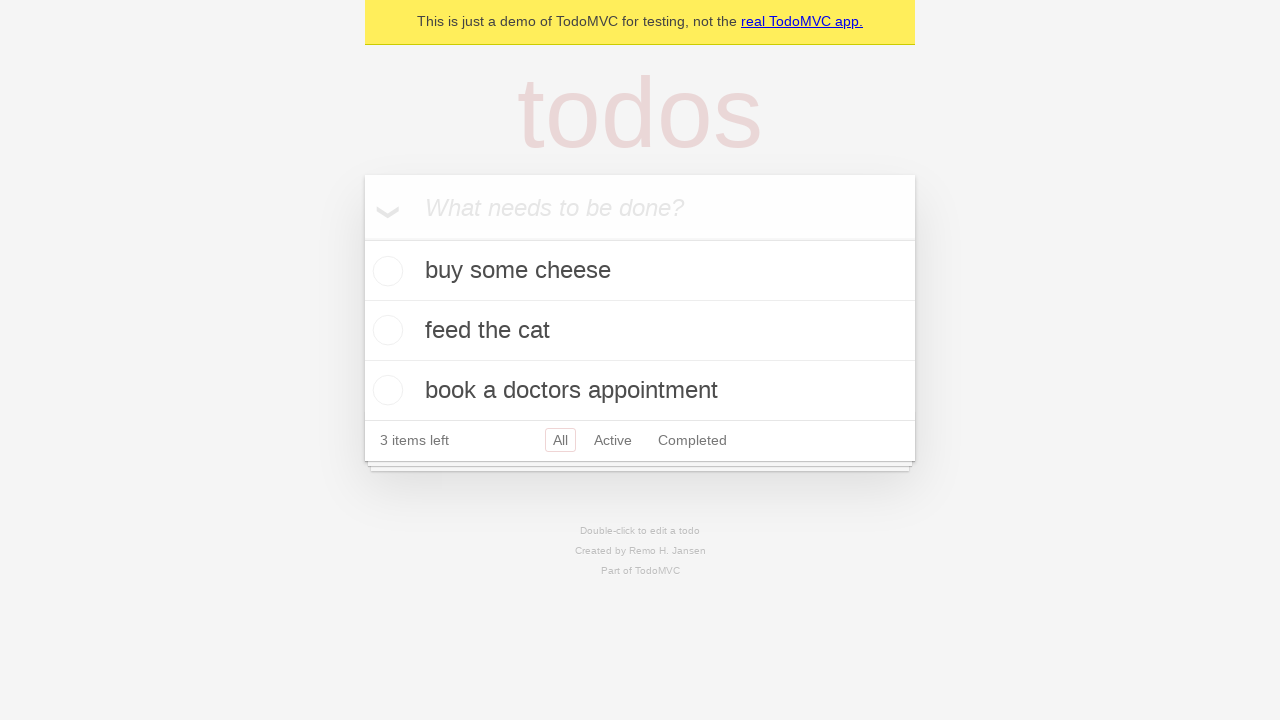

Double-clicked second todo item to enter edit mode at (640, 331) on .todo-list li >> nth=1
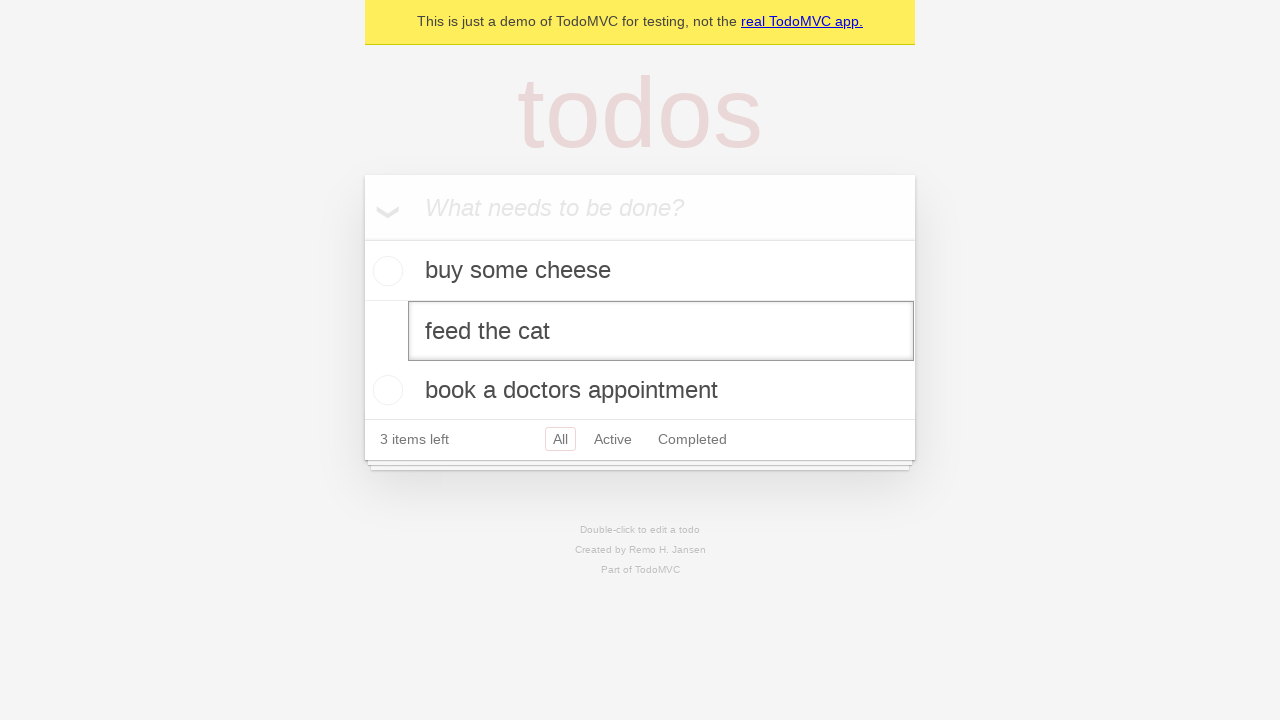

Changed todo text to 'buy some sausages' on .todo-list li >> nth=1 >> .edit
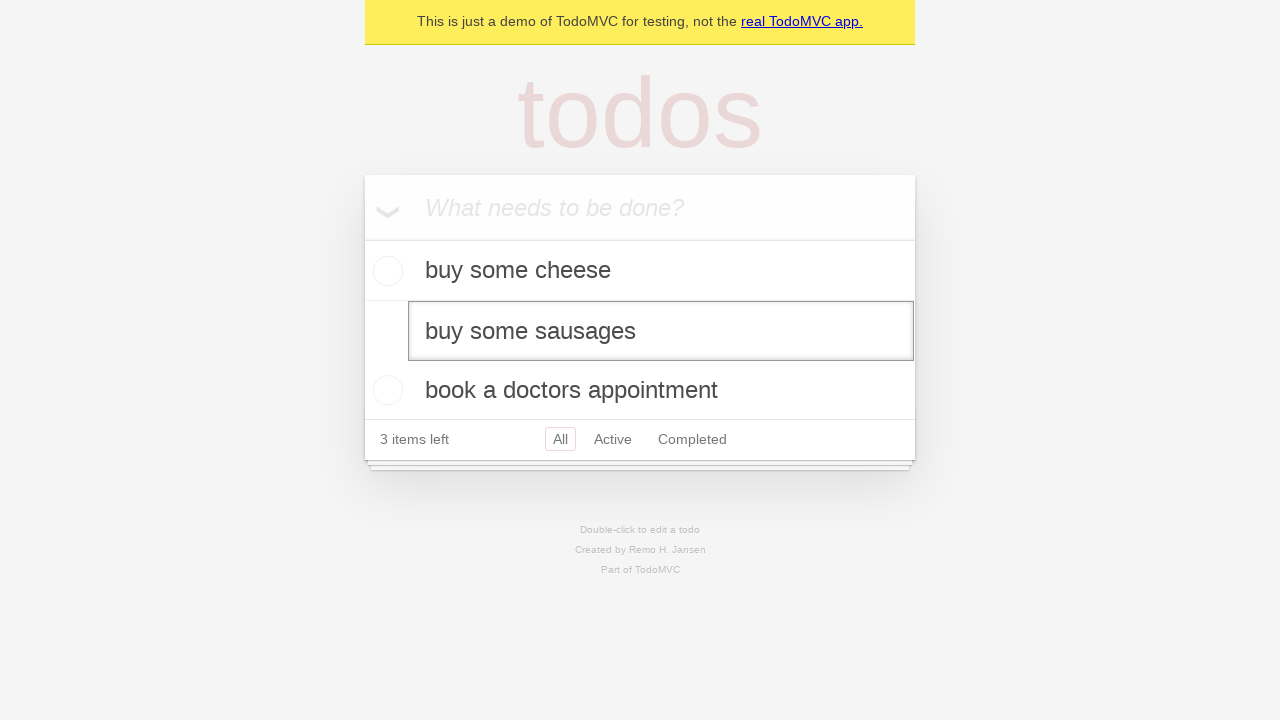

Pressed Enter to confirm todo edit on .todo-list li >> nth=1 >> .edit
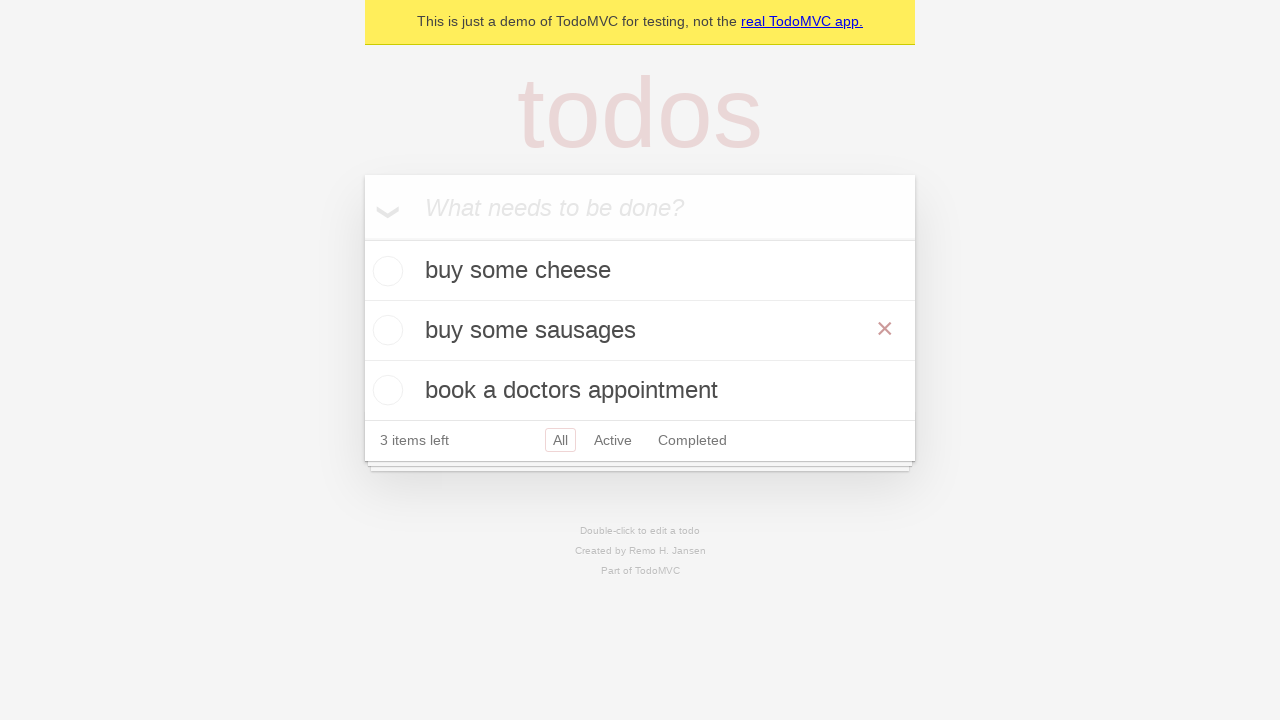

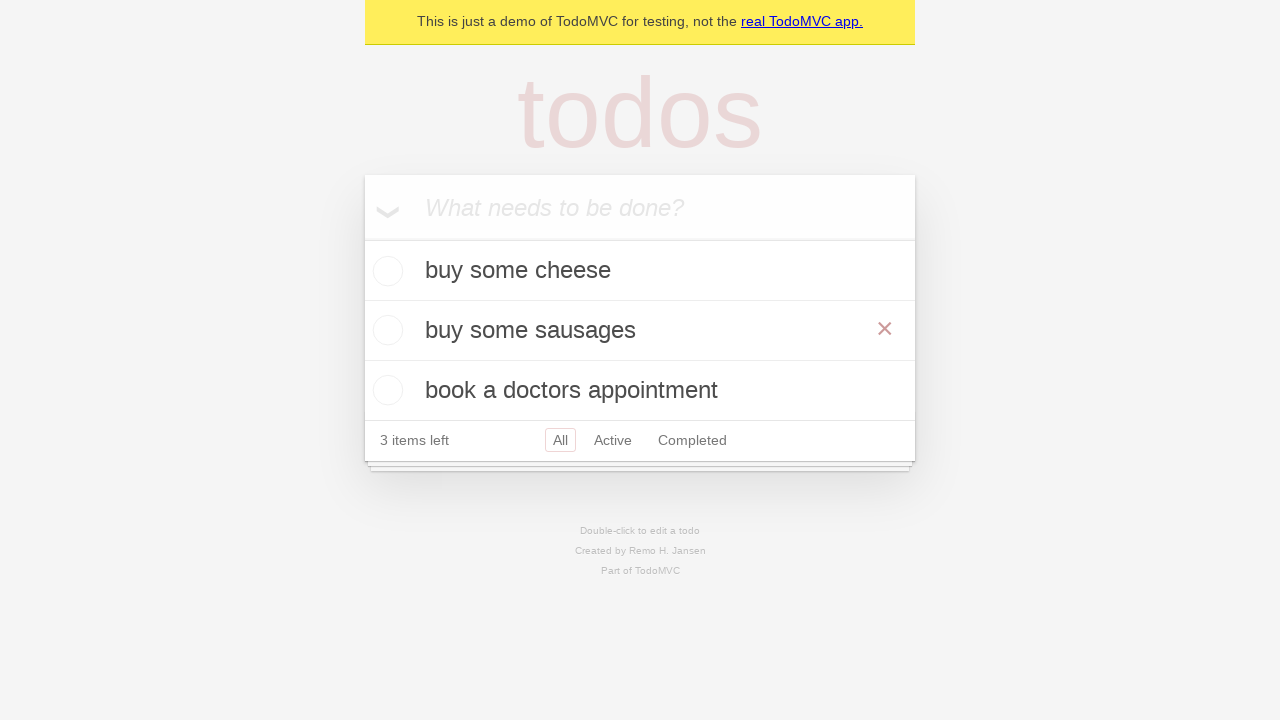